Clicks on Team link and verifies the names of the three site creators

Starting URL: http://www.99-bottles-of-beer.net/

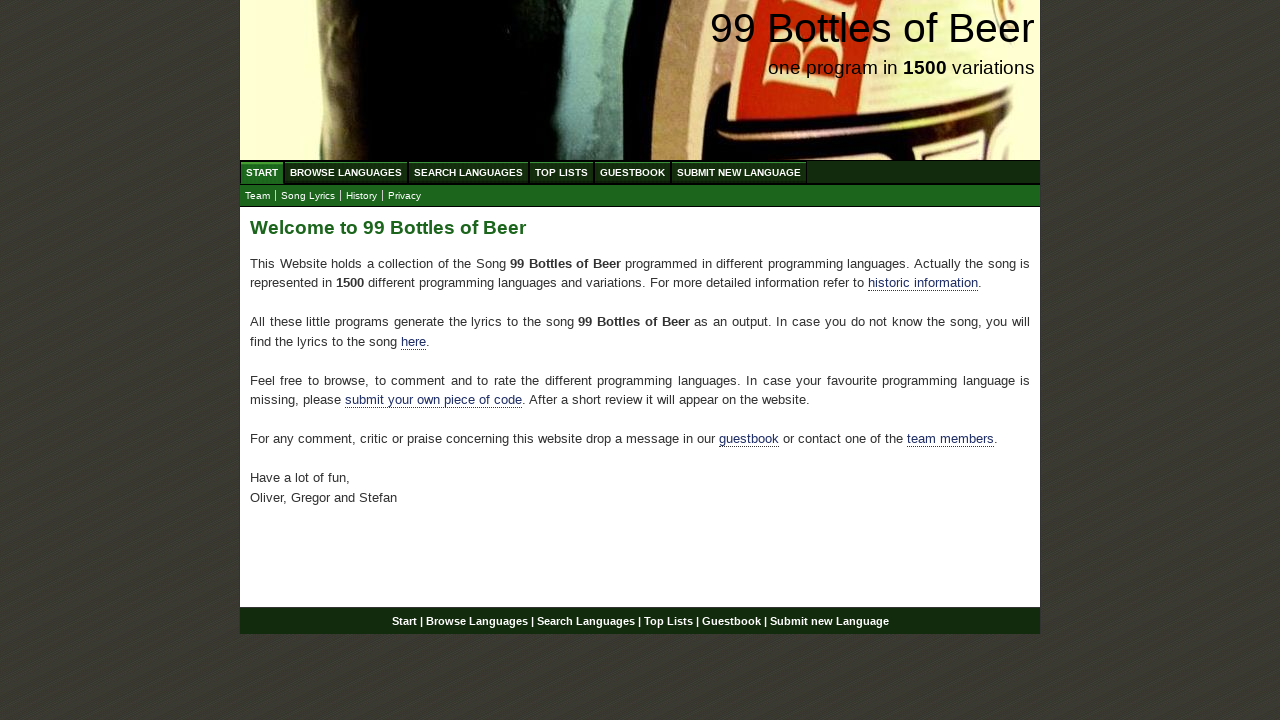

Clicked on Team link at (258, 196) on a:text('Team')
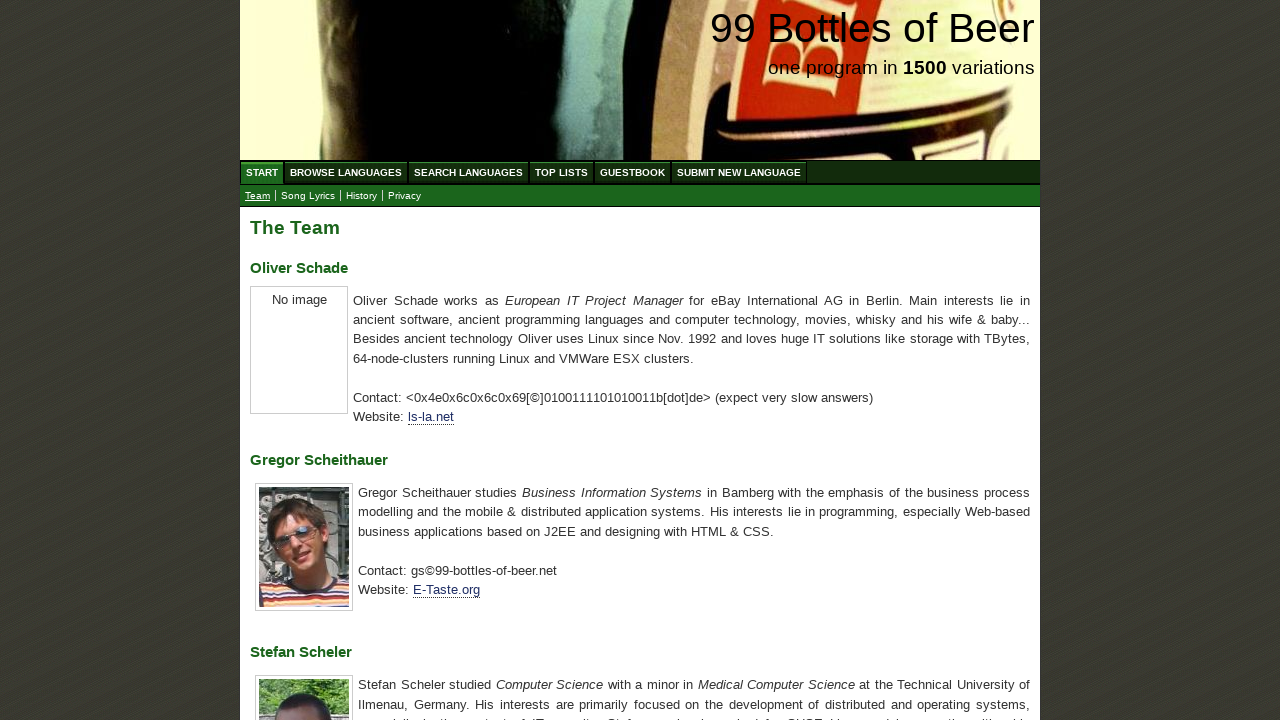

Team page loaded with creator names visible
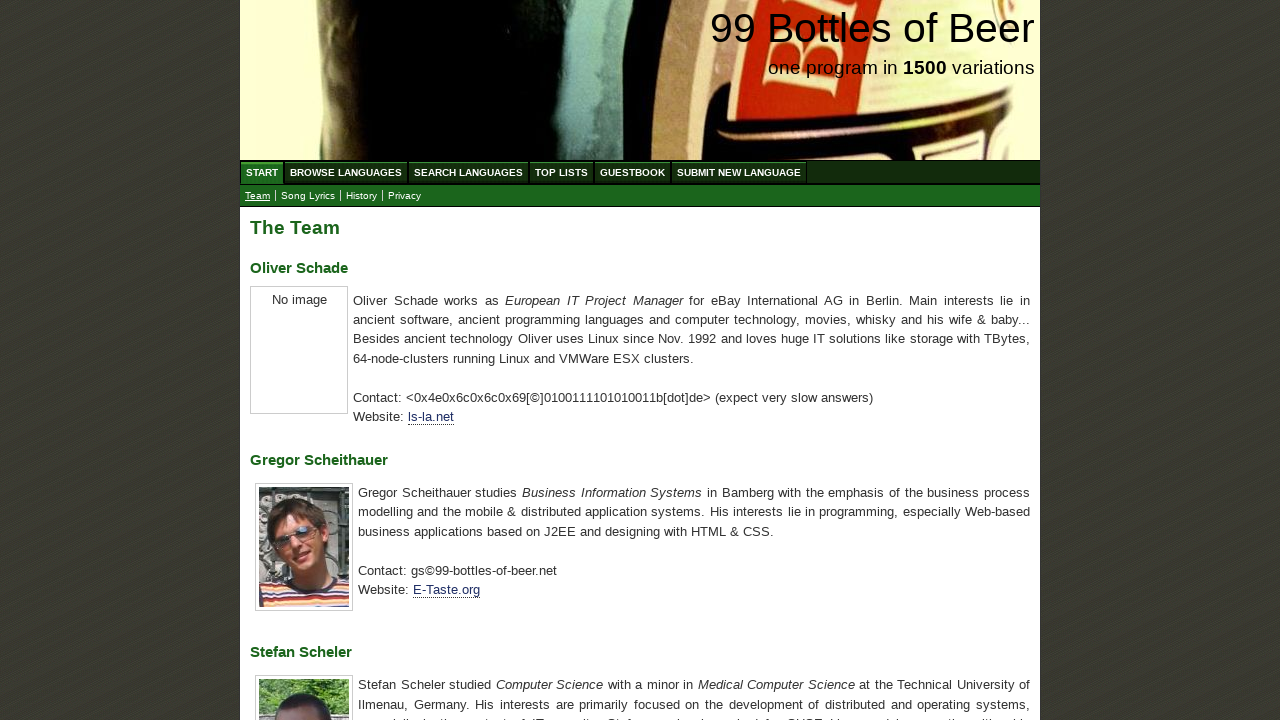

Retrieved all h3 elements containing creator names
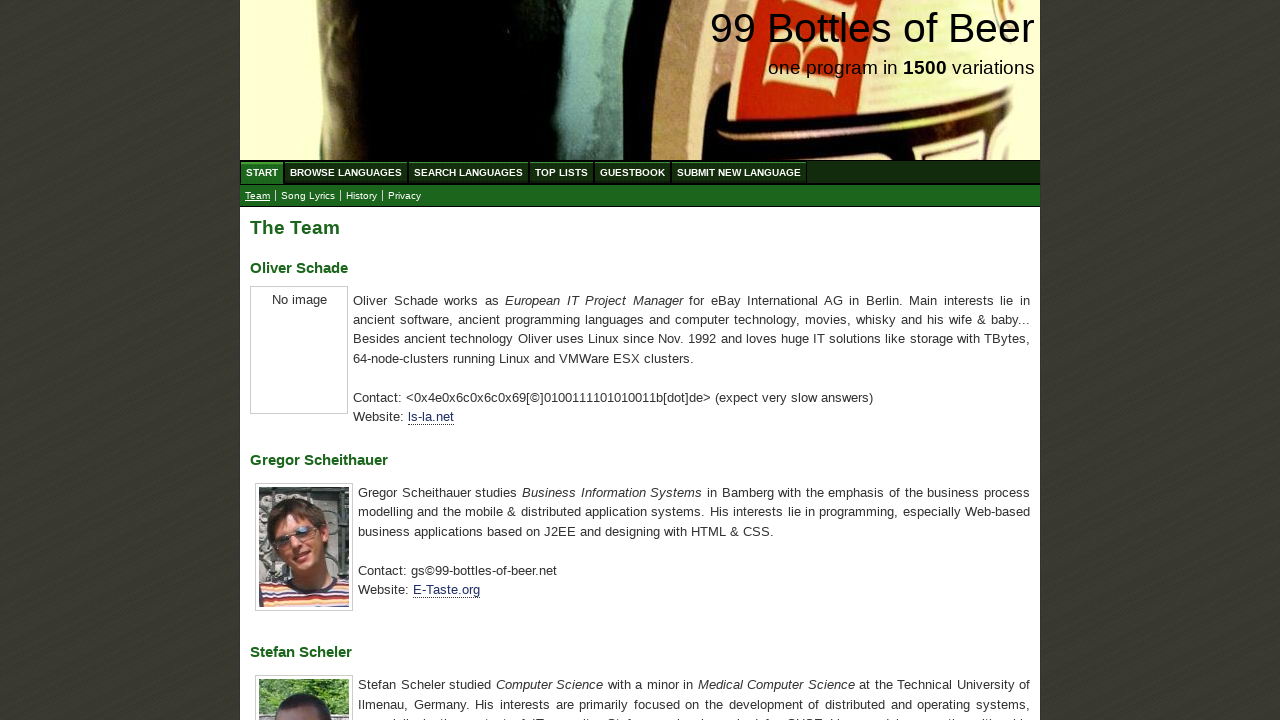

Extracted creator names from h3 elements
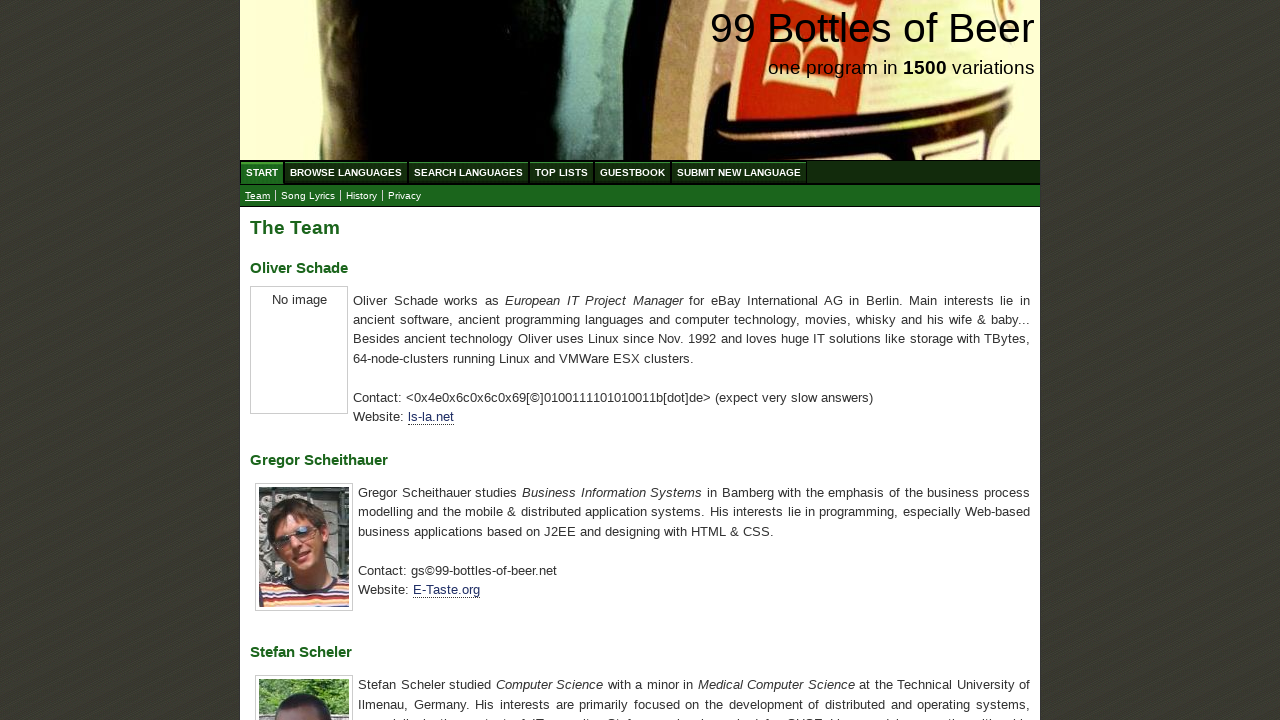

Verified that the three site creators are Oliver Schade, Gregor Scheithauer, and Stefan Scheler
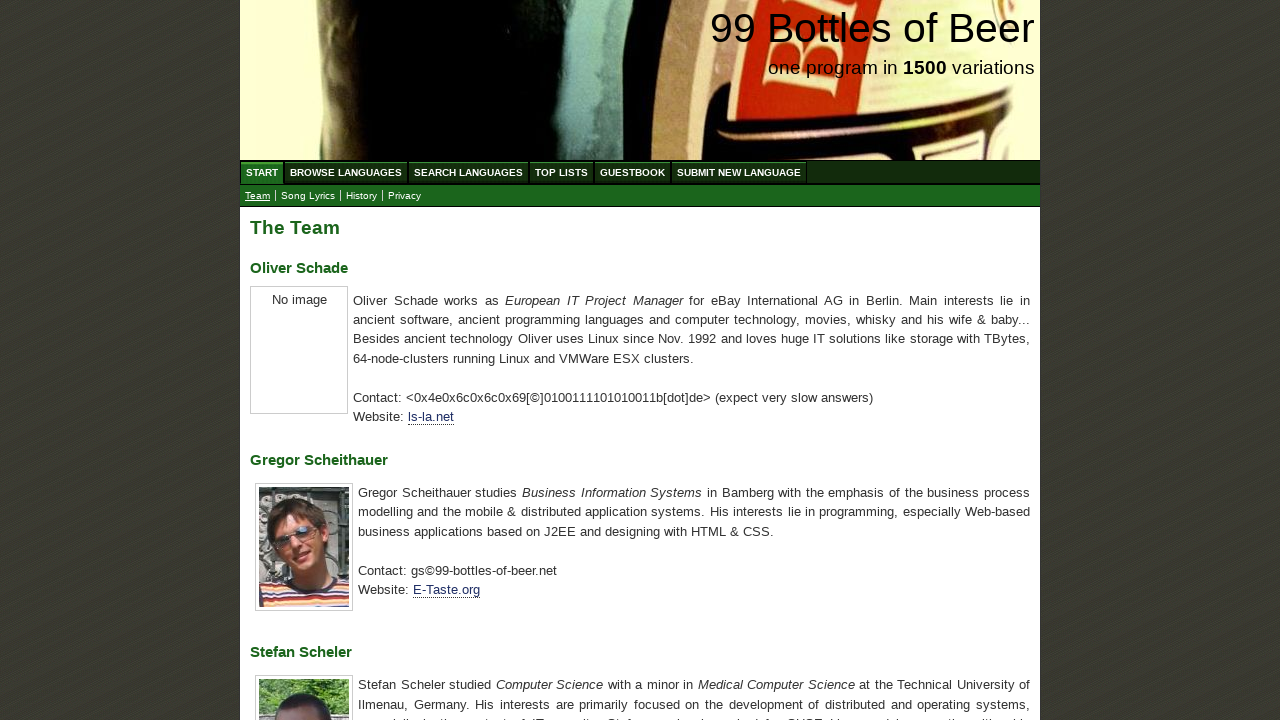

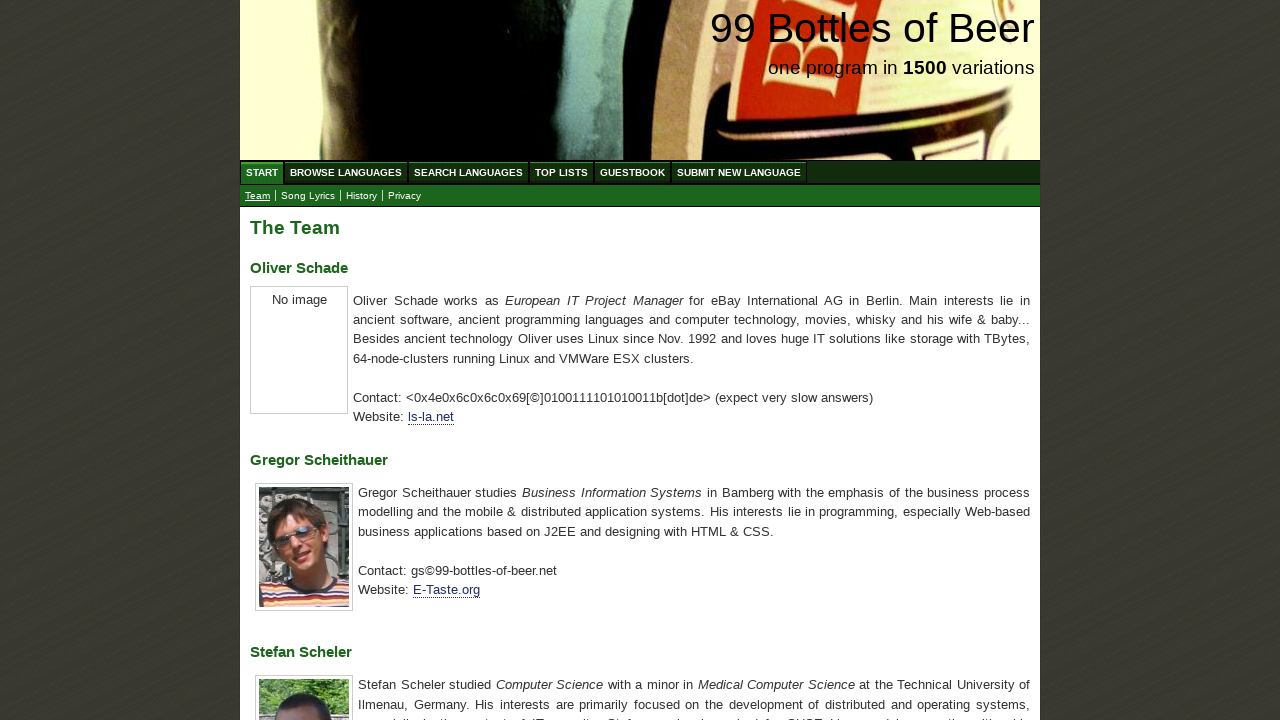